Tests a demo banking application by selecting a customer from dropdown, making a deposit, attempting withdrawals (including one that exceeds balance), and viewing transaction history.

Starting URL: https://www.globalsqa.com/angularJs-protractor/BankingProject/#/login

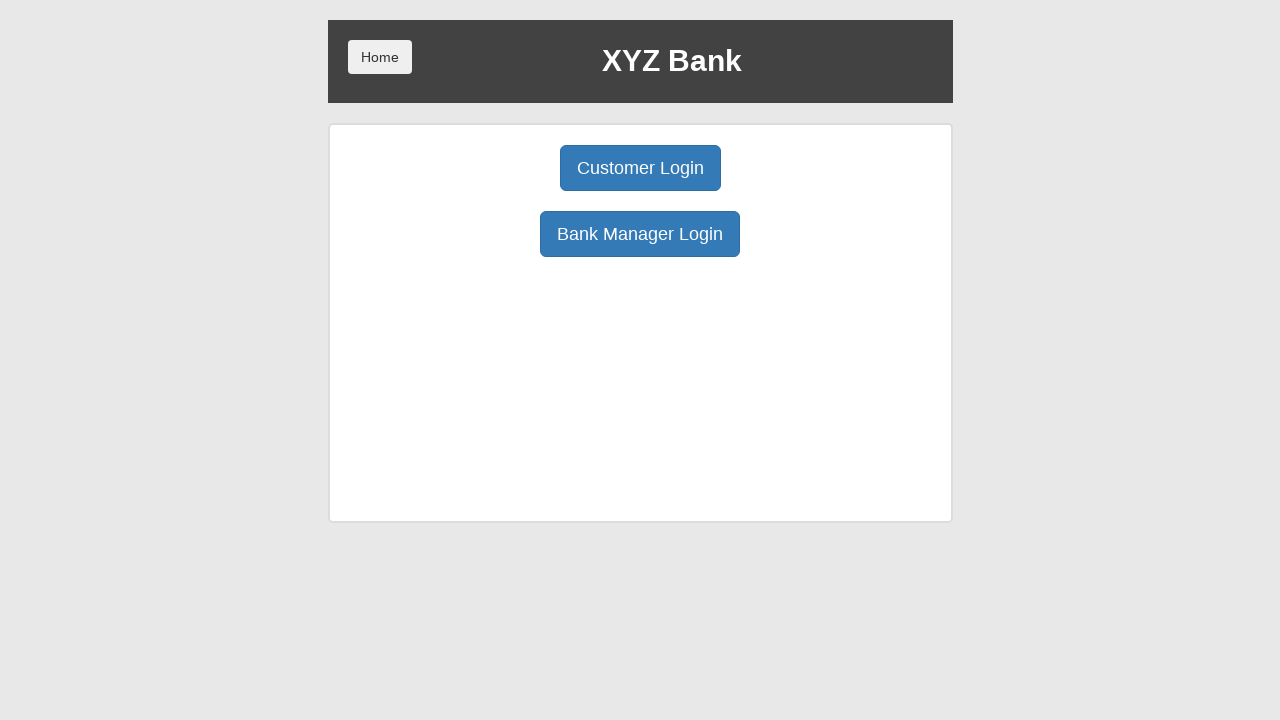

Clicked Customer Login button at (640, 168) on [ng-click='customer()']
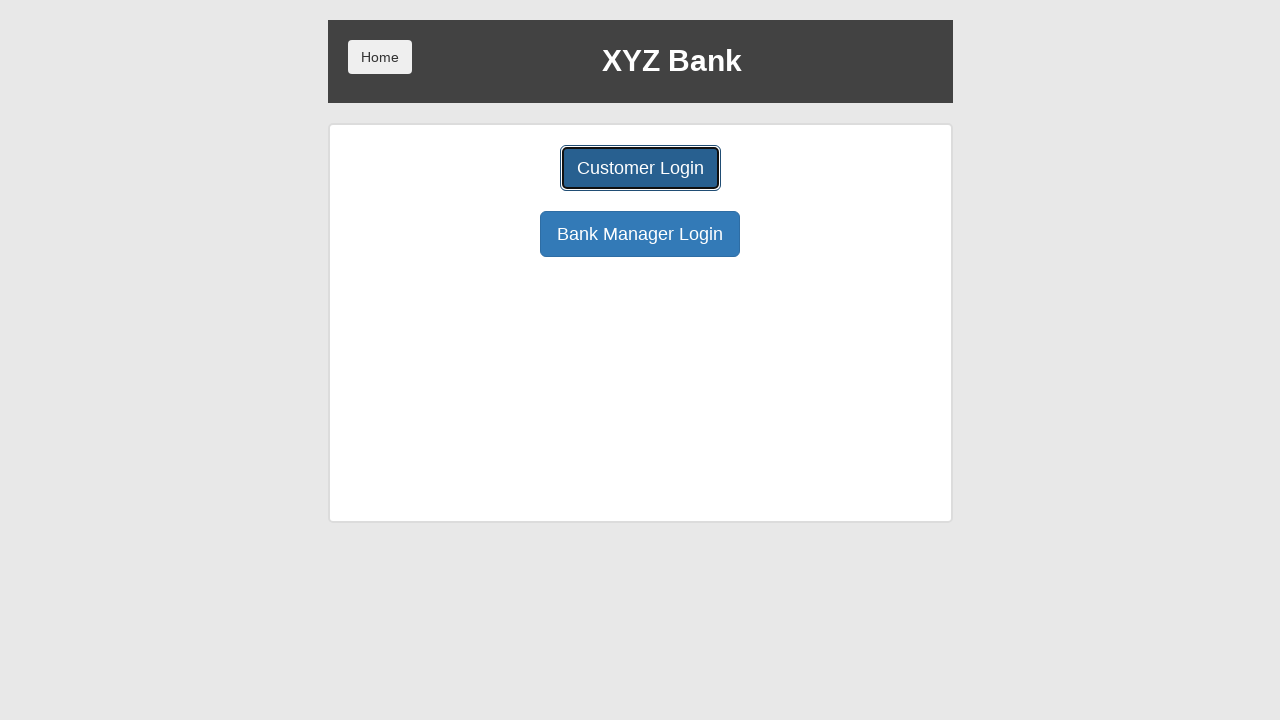

Selected Harry Potter from customer dropdown on [name='userSelect']
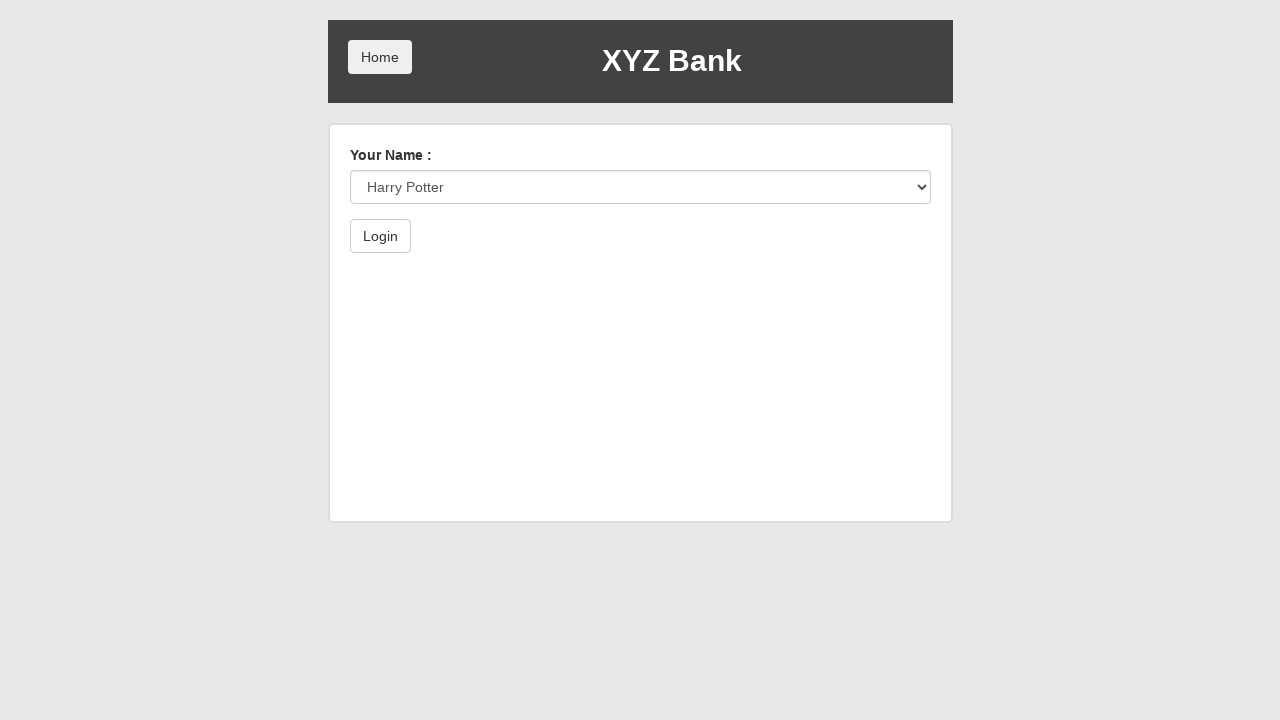

Clicked submit button to login at (380, 236) on [type='submit']
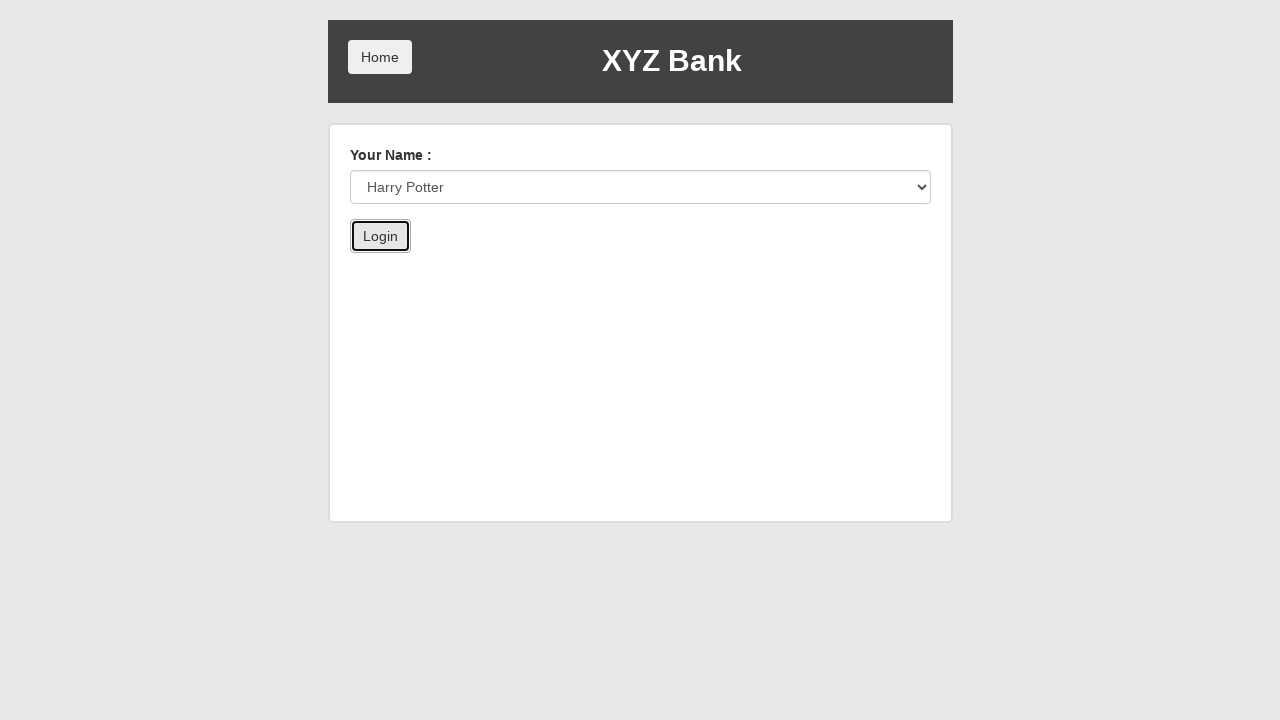

Login successful - welcome message displayed
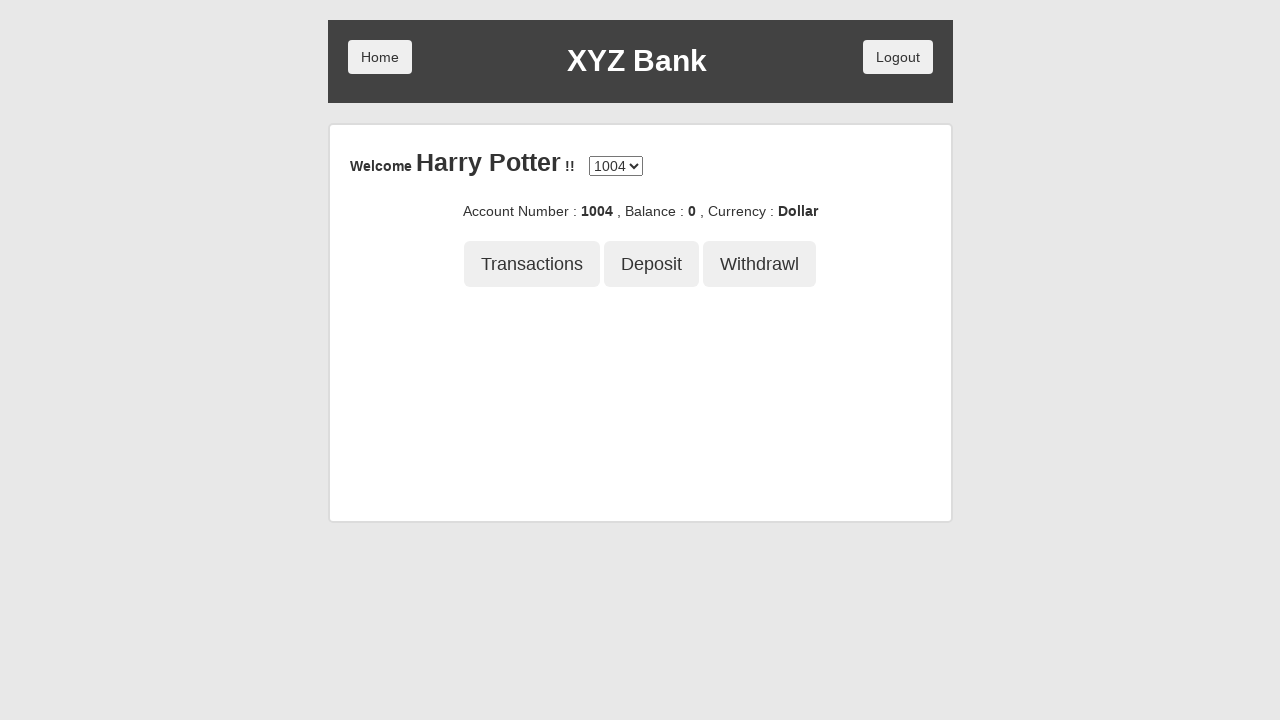

Clicked Deposit button at (652, 264) on [ng-click='deposit()']
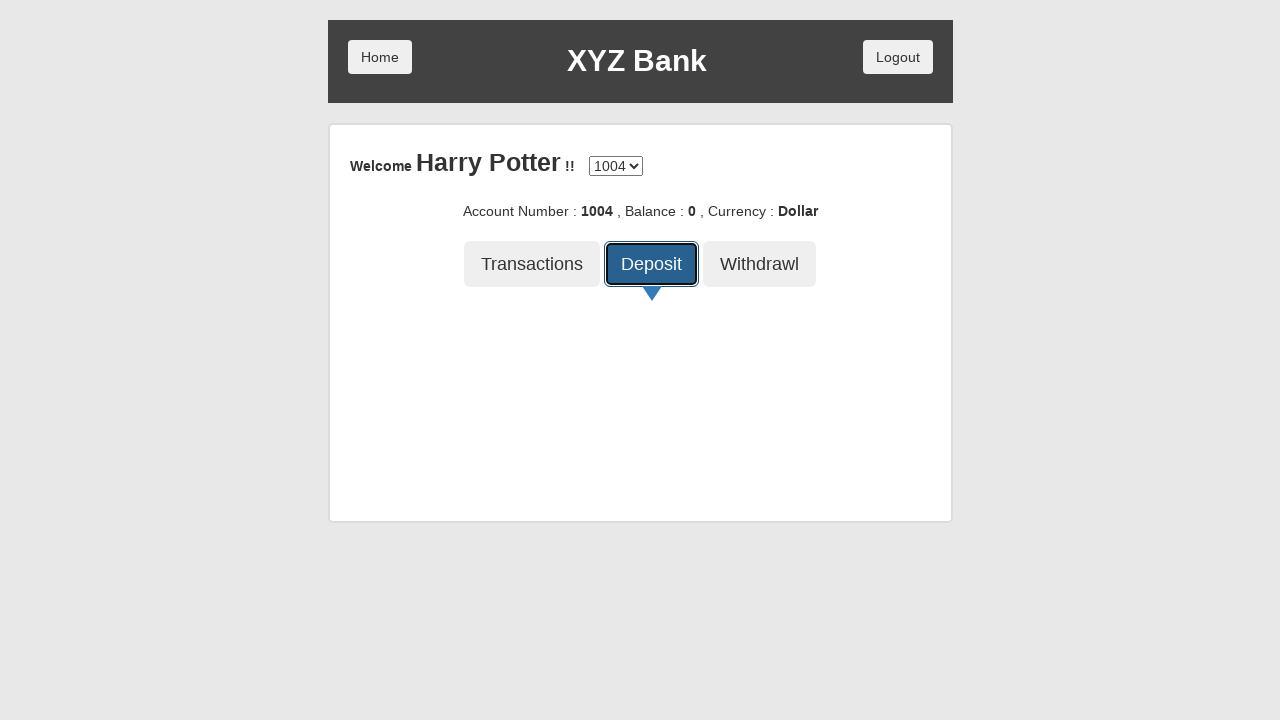

Entered deposit amount of 100 on [ng-model='amount']
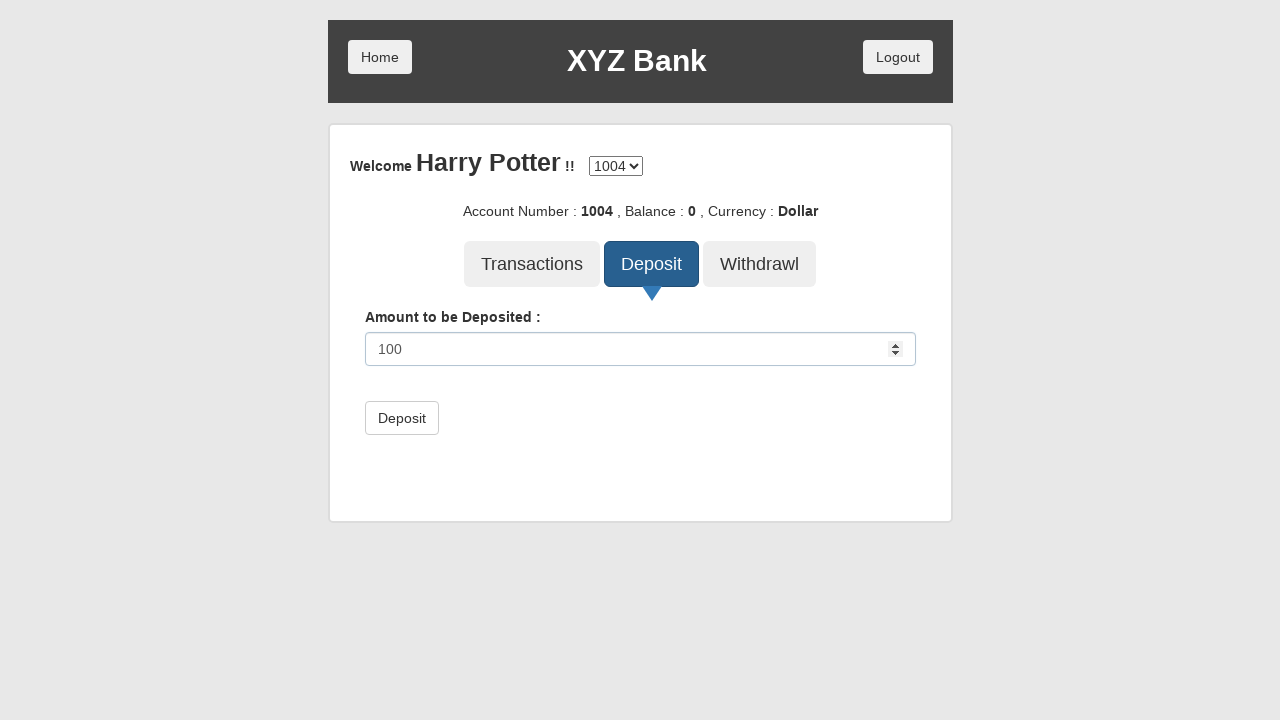

Submitted deposit of 100 at (402, 418) on [type='submit']
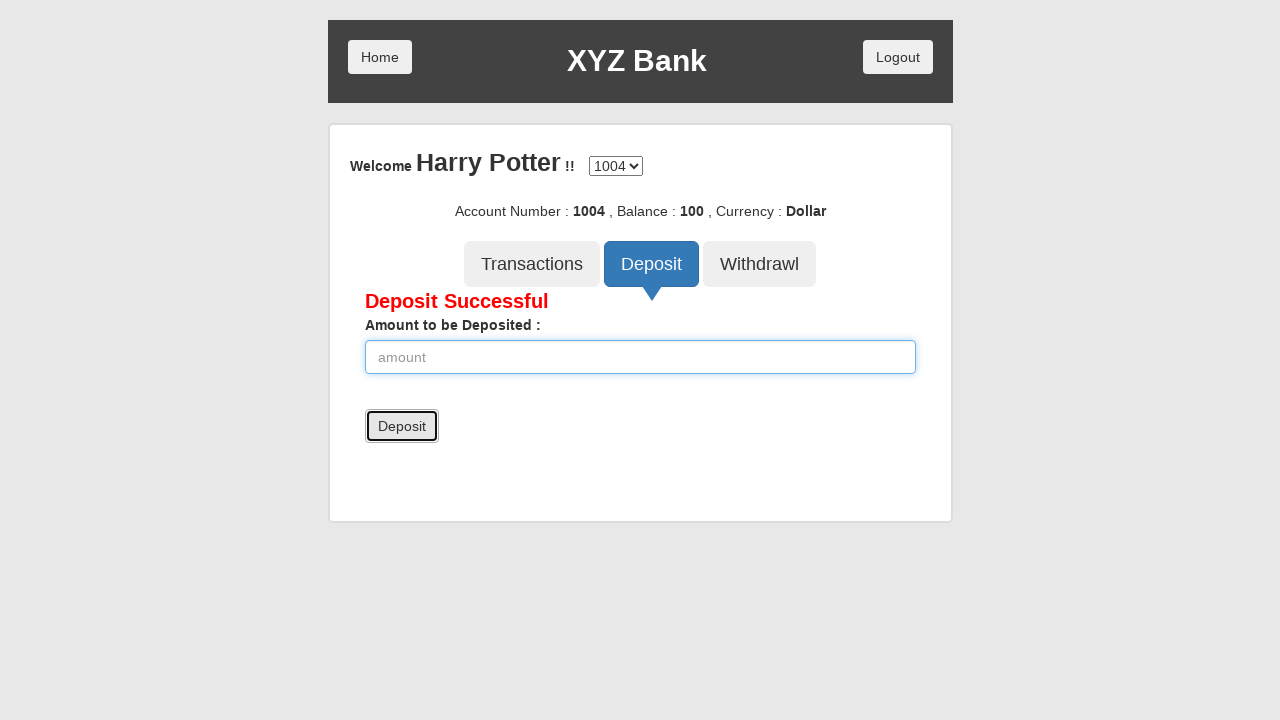

Deposit success message displayed
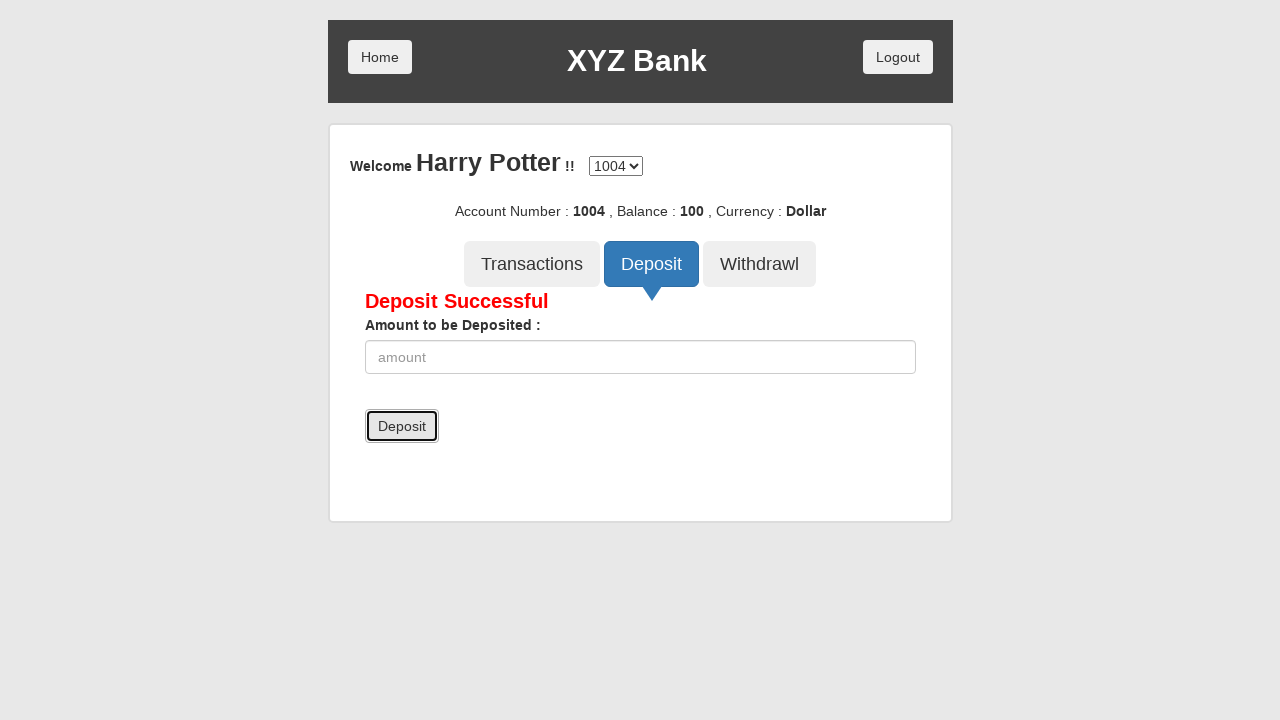

Clicked Withdrawal button at (760, 264) on [ng-click='withdrawl()']
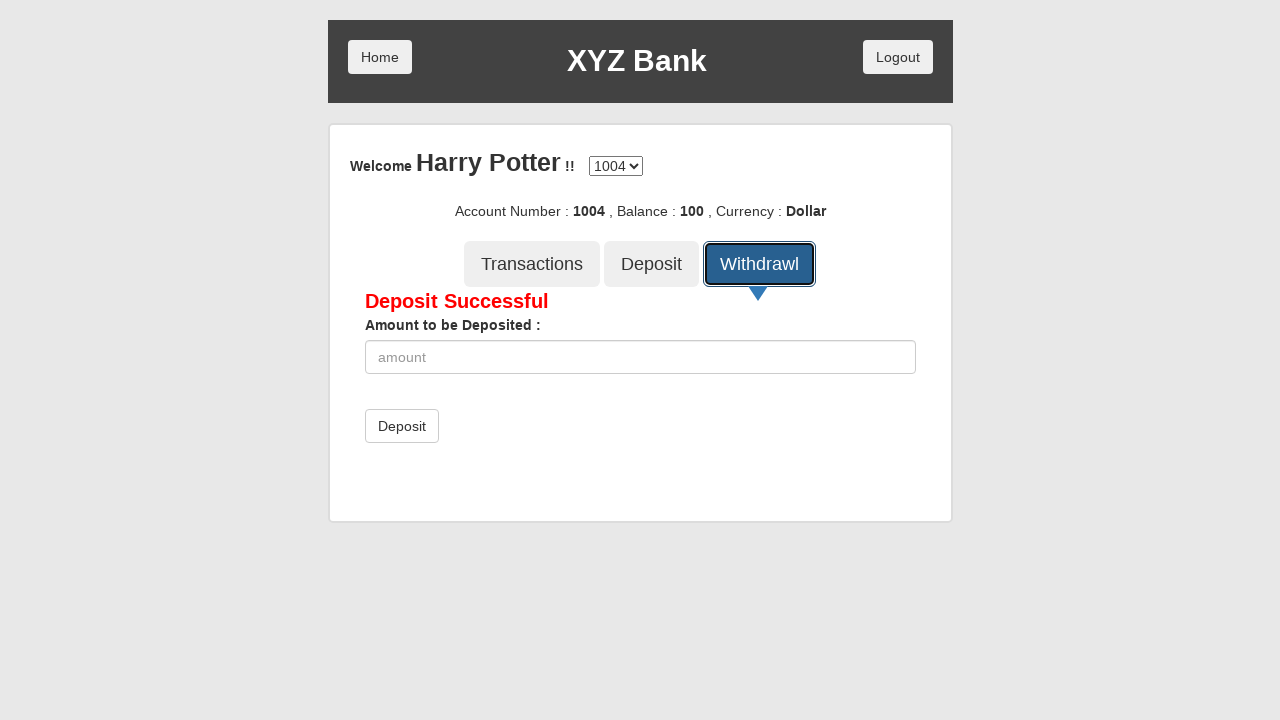

Waited for withdrawal form to load
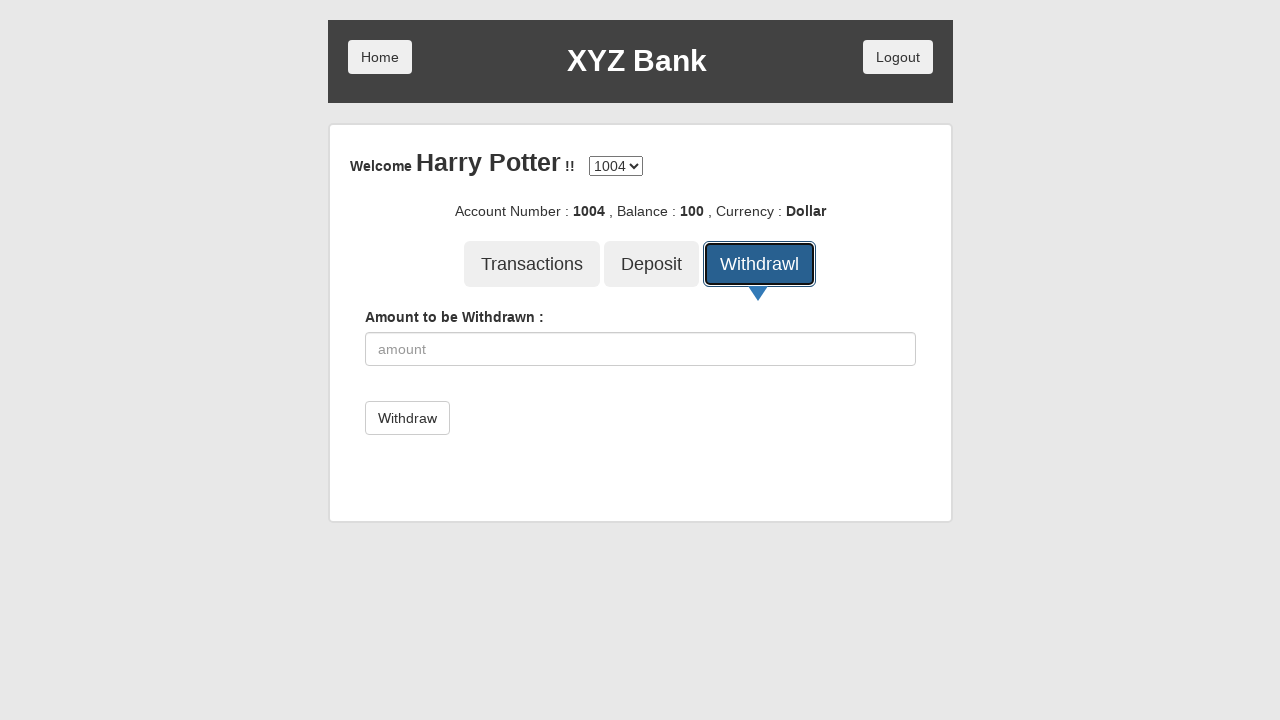

Entered withdrawal amount of 5000 (exceeds balance) on [type='number']
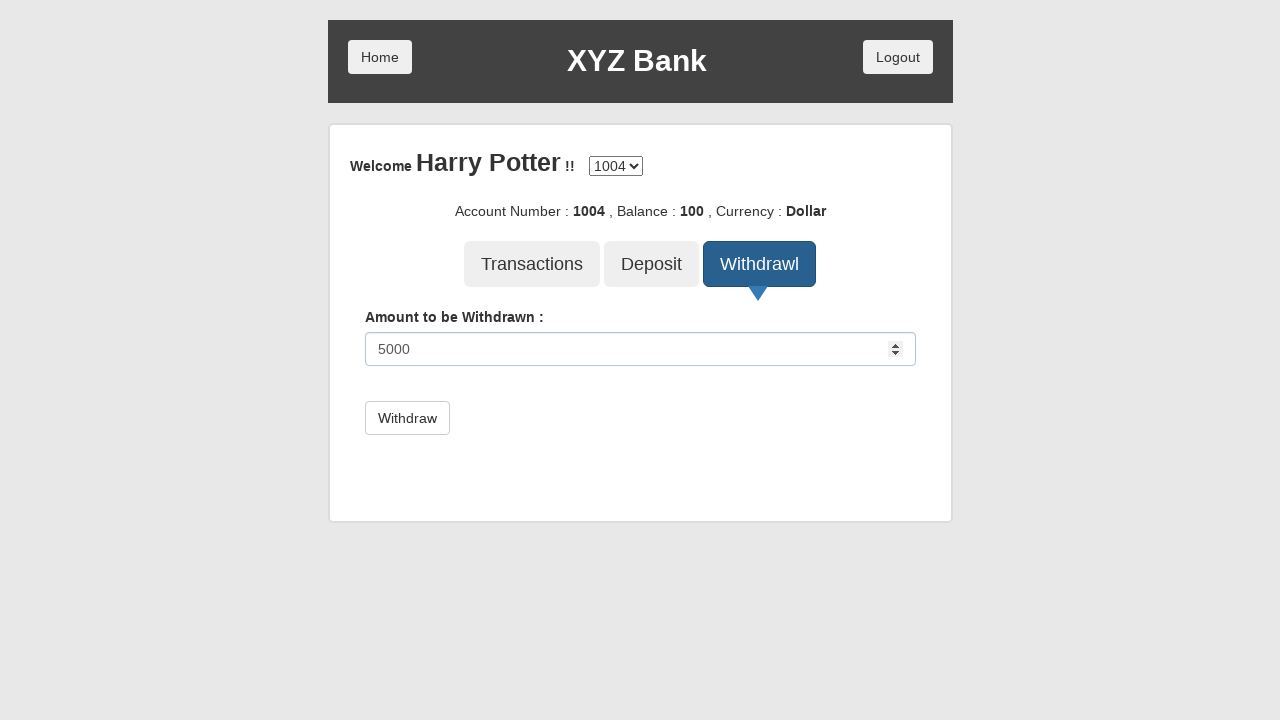

Submitted withdrawal of 5000 - should fail due to insufficient balance at (407, 418) on [type='submit']
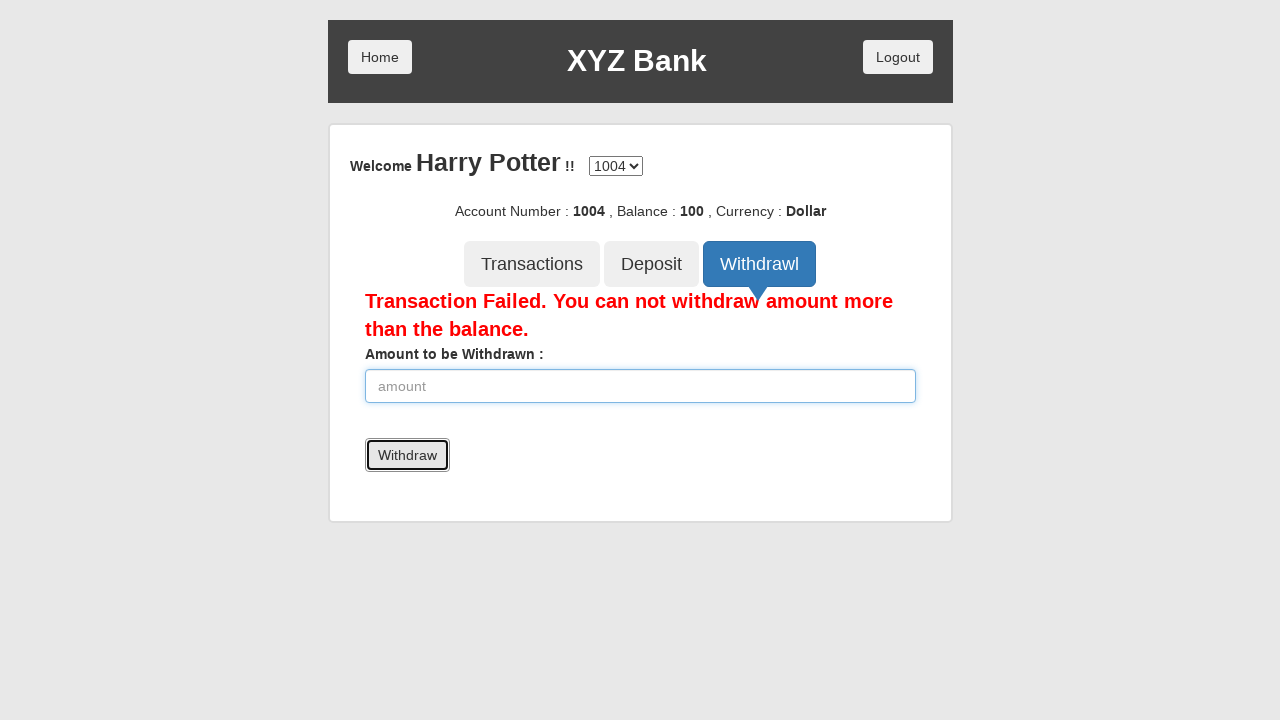

Entered valid withdrawal amount of 5 on [type='number']
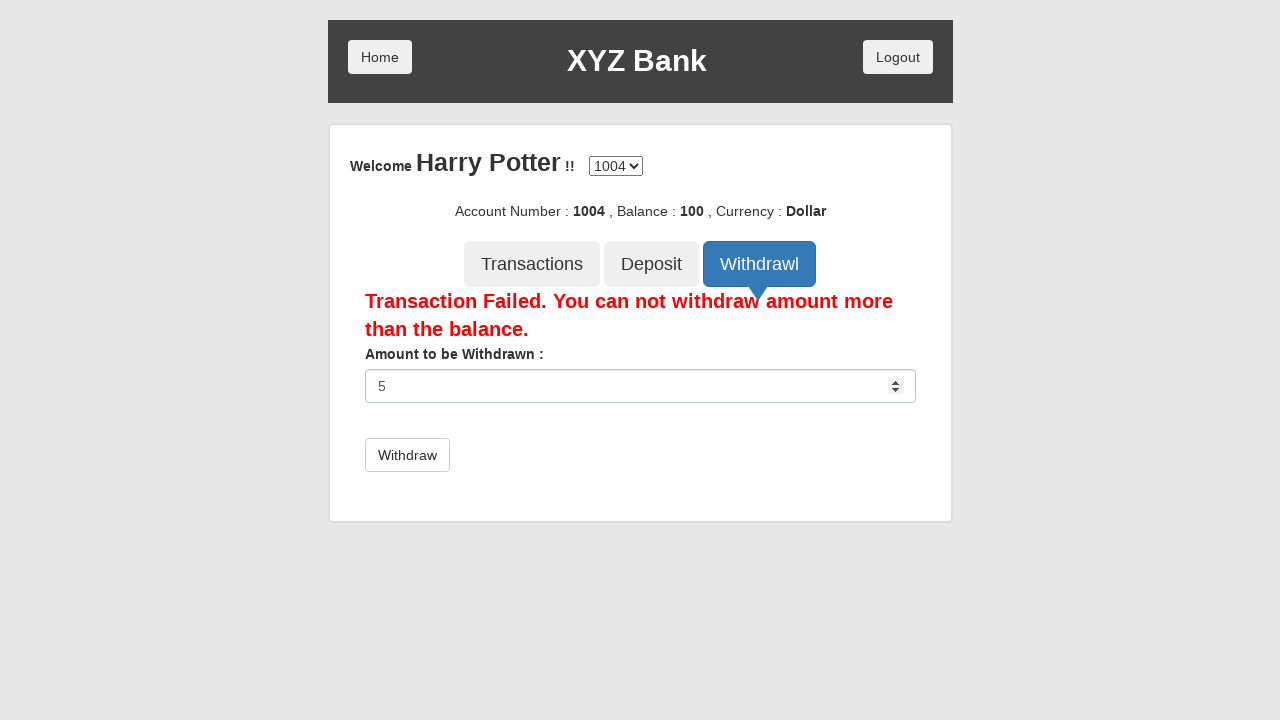

Submitted first valid withdrawal of 5 at (407, 455) on [type='submit']
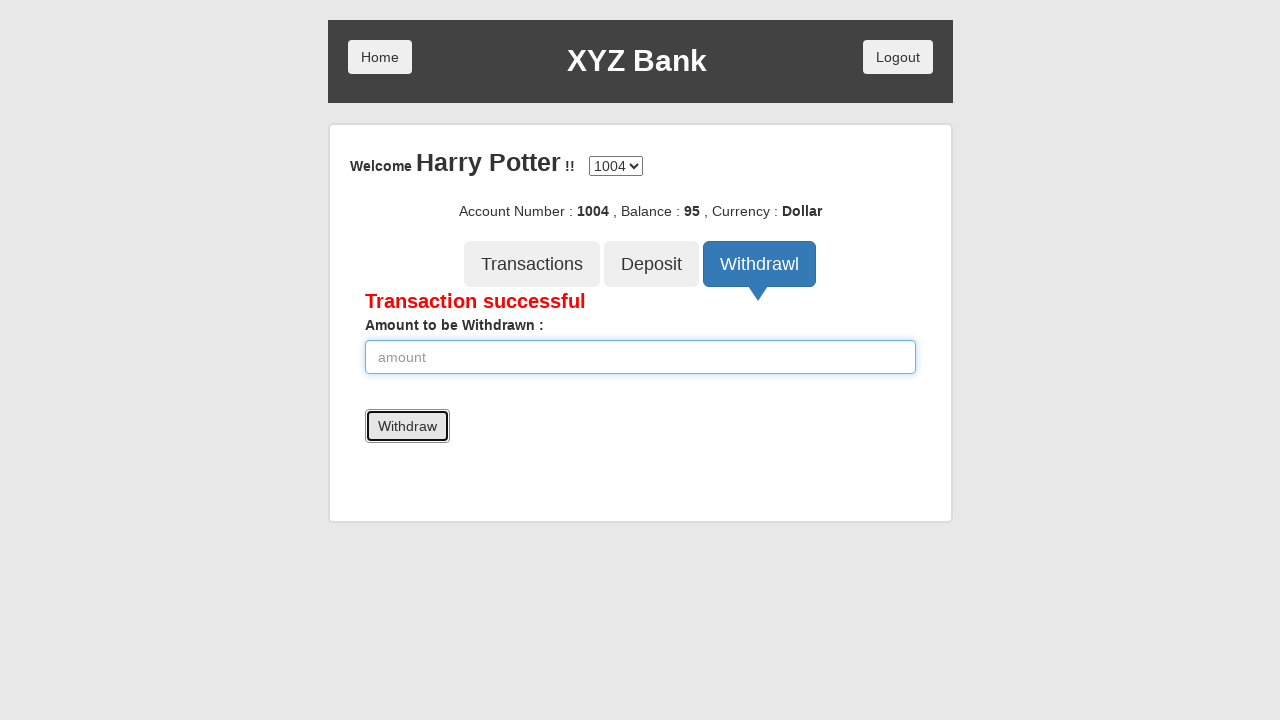

Entered another withdrawal amount of 5 on [type='number']
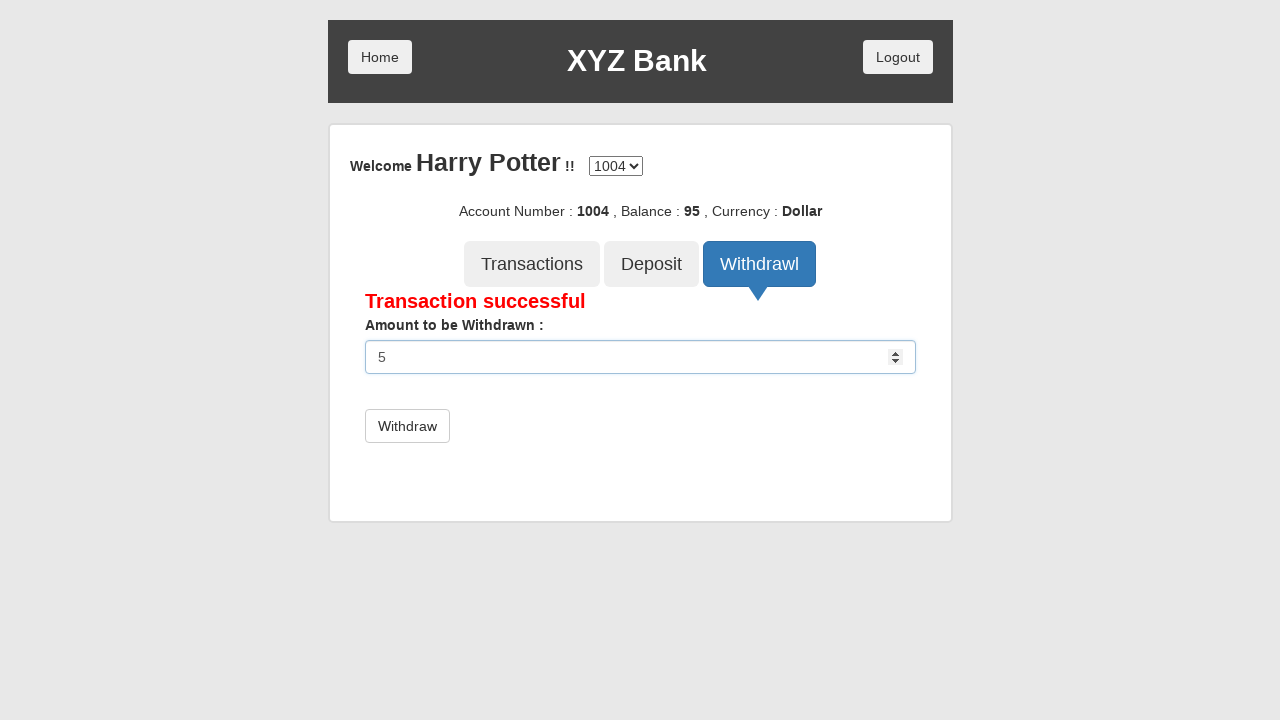

Submitted second valid withdrawal of 5 at (407, 426) on [type='submit']
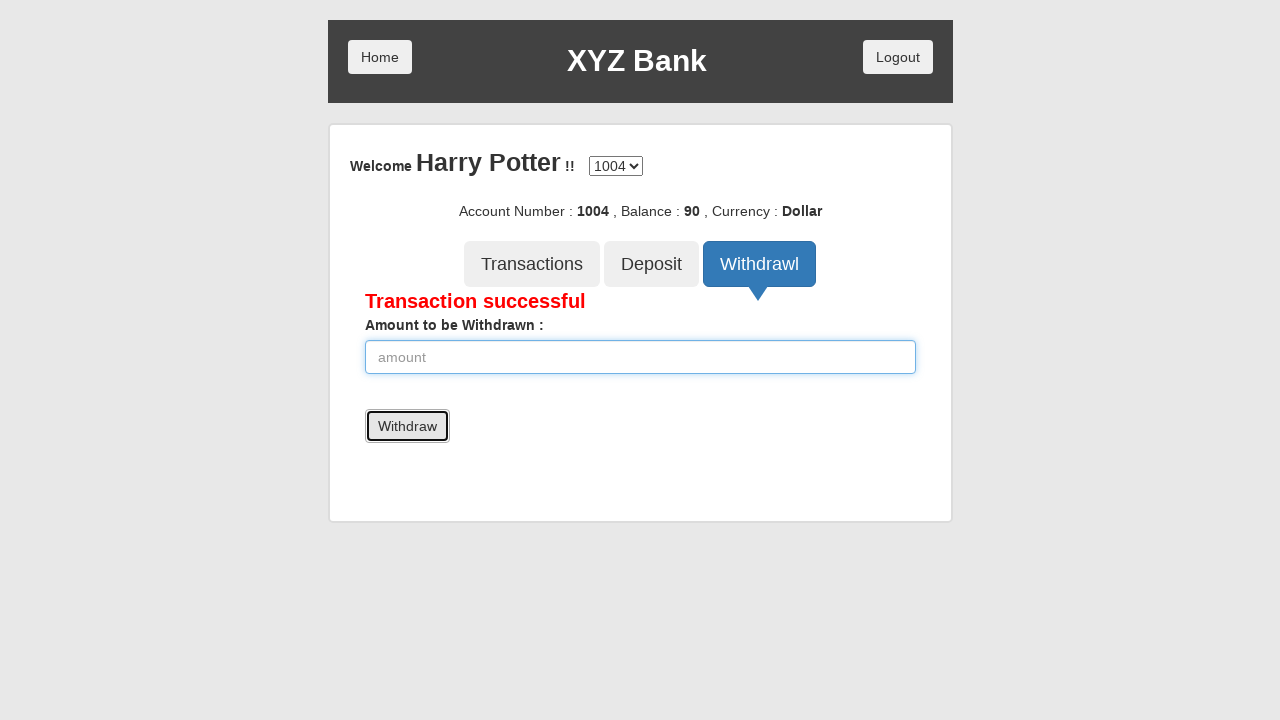

Clicked Transactions button to view transaction history at (532, 264) on [ng-click='transactions()']
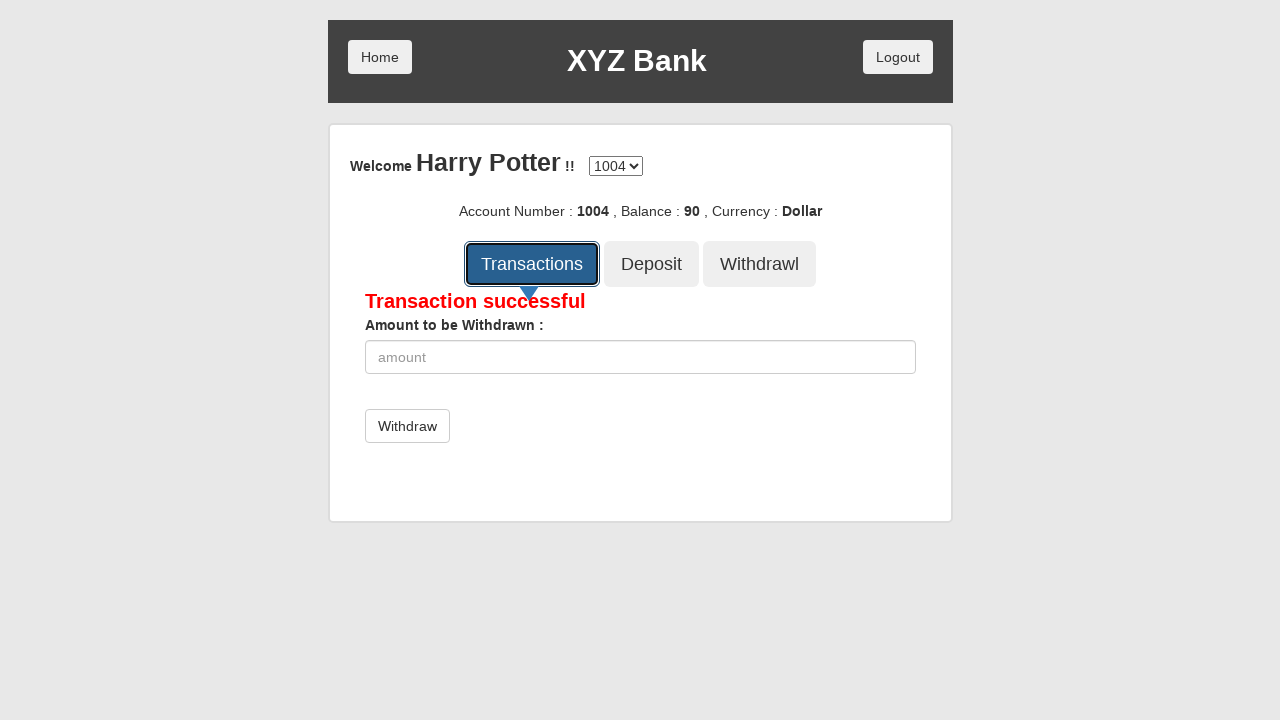

Transaction table loaded successfully
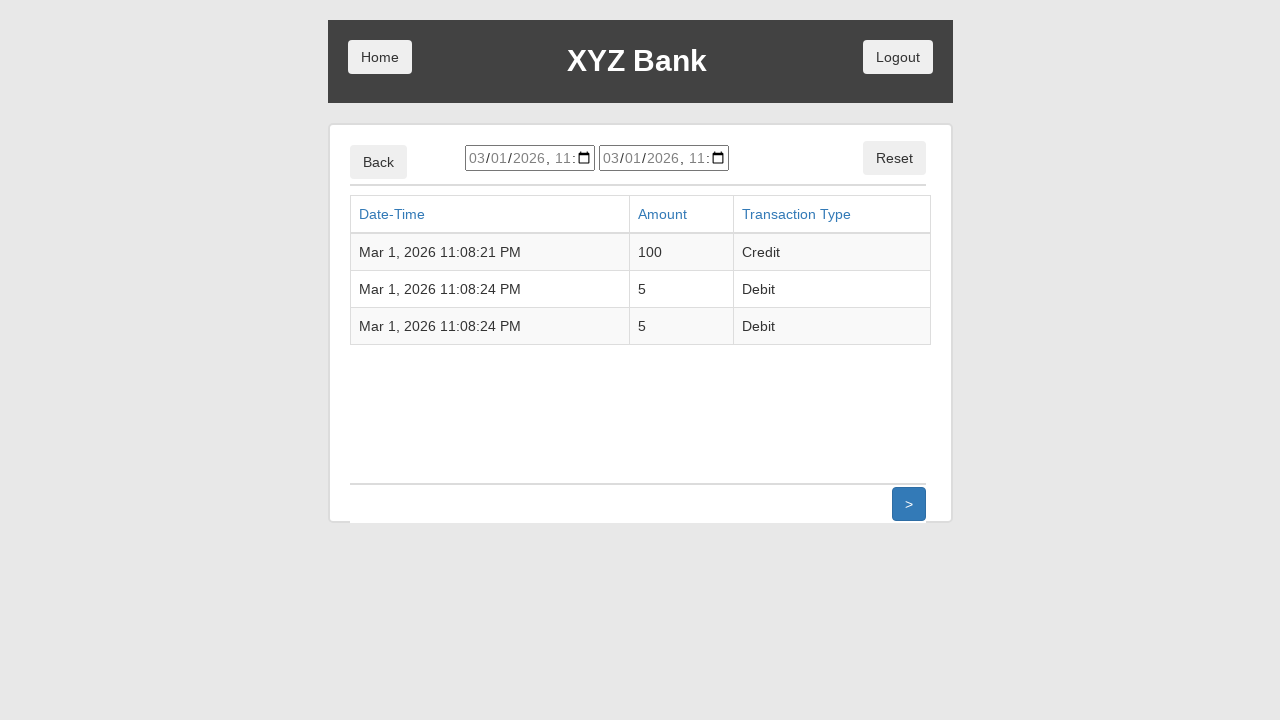

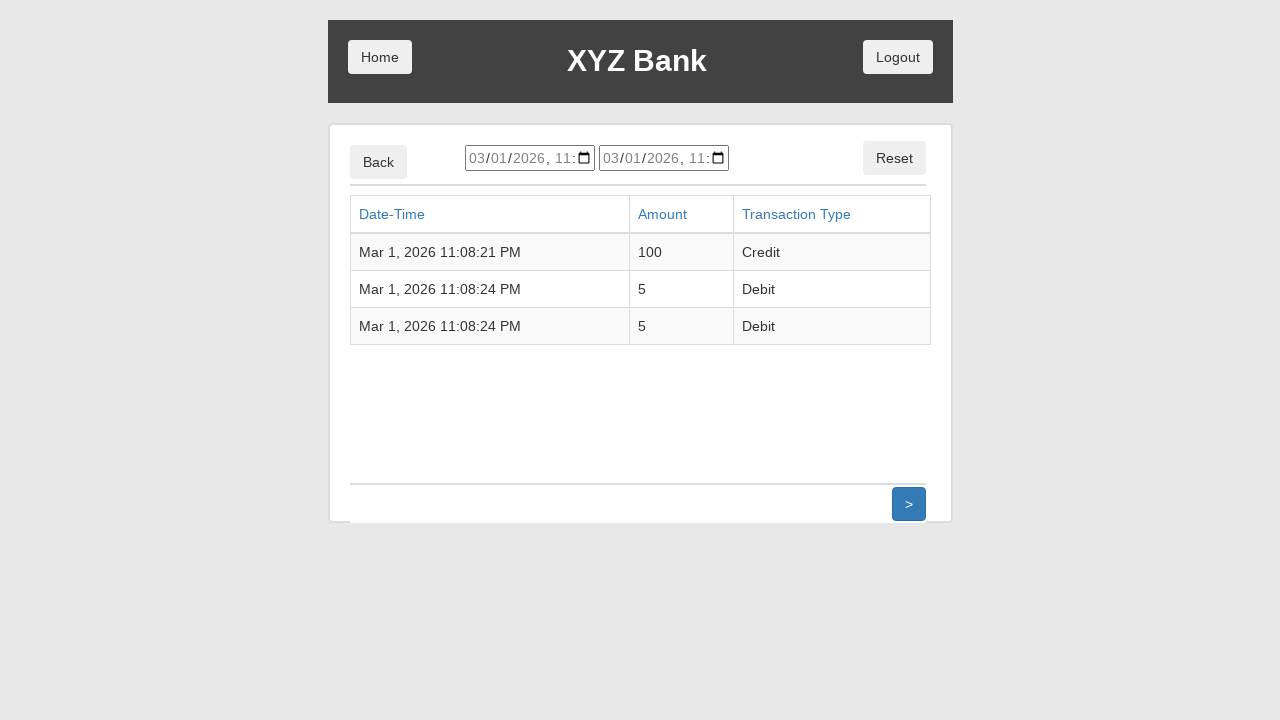